Tests simple JavaScript alert handling by clicking a button that triggers an alert and accepting it

Starting URL: https://demoqa.com/alerts

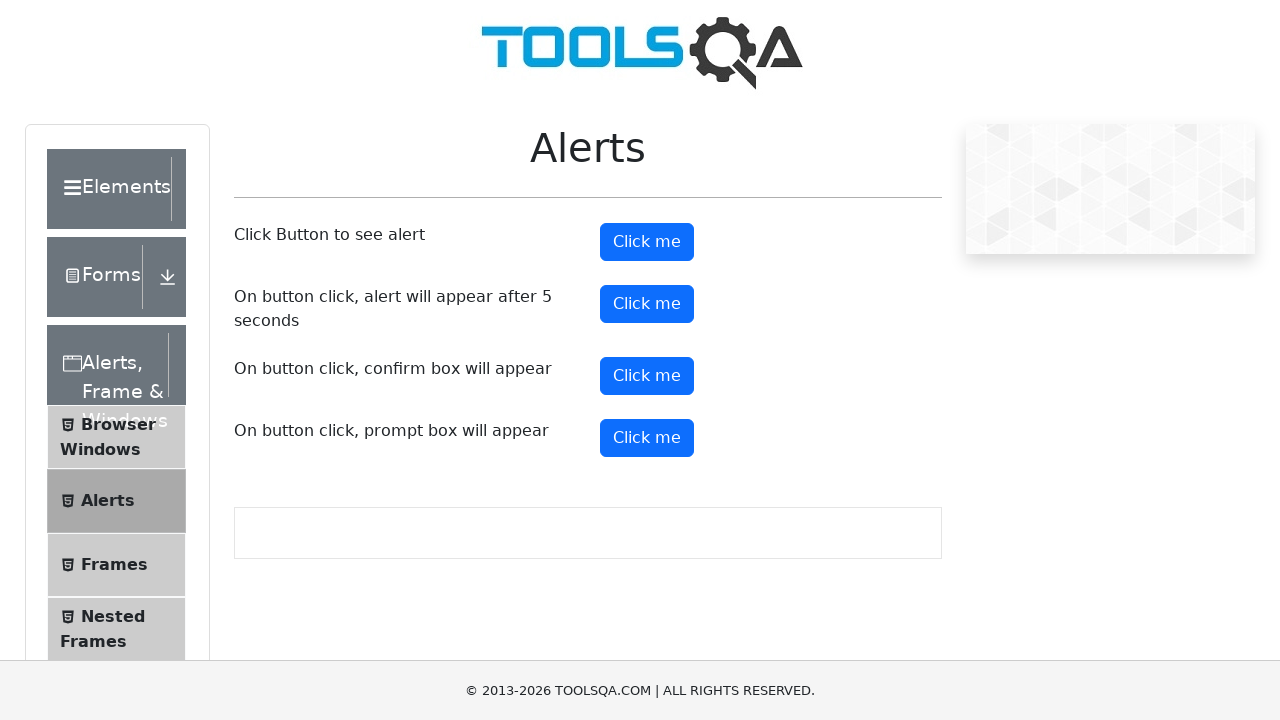

Waited for alert button to be visible
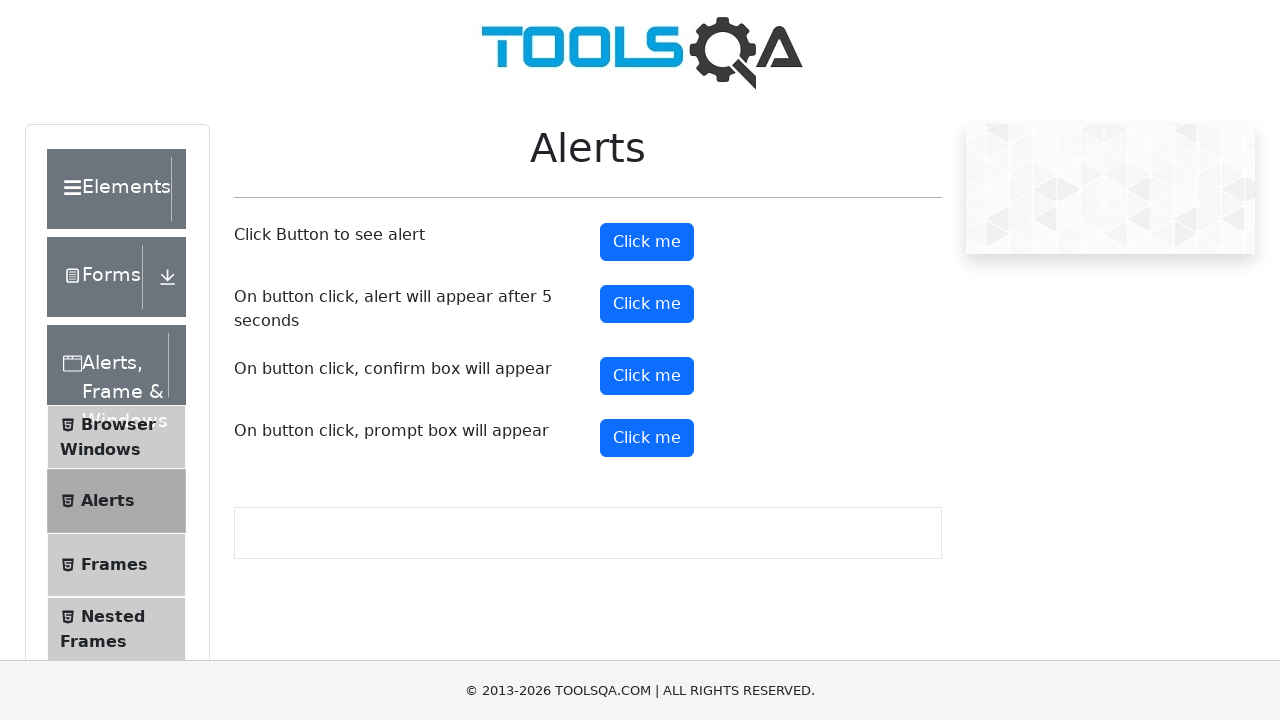

Set up dialog handler to accept alerts
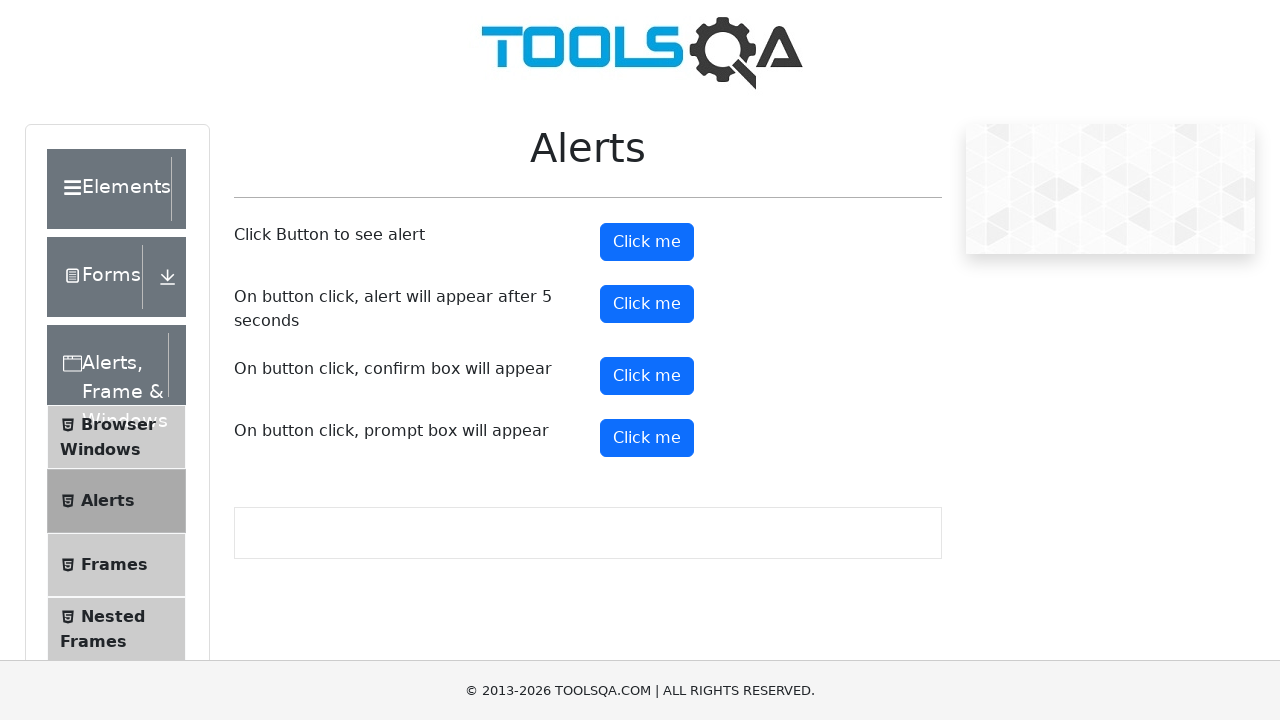

Clicked alert button to trigger JavaScript alert at (647, 242) on #alertButton
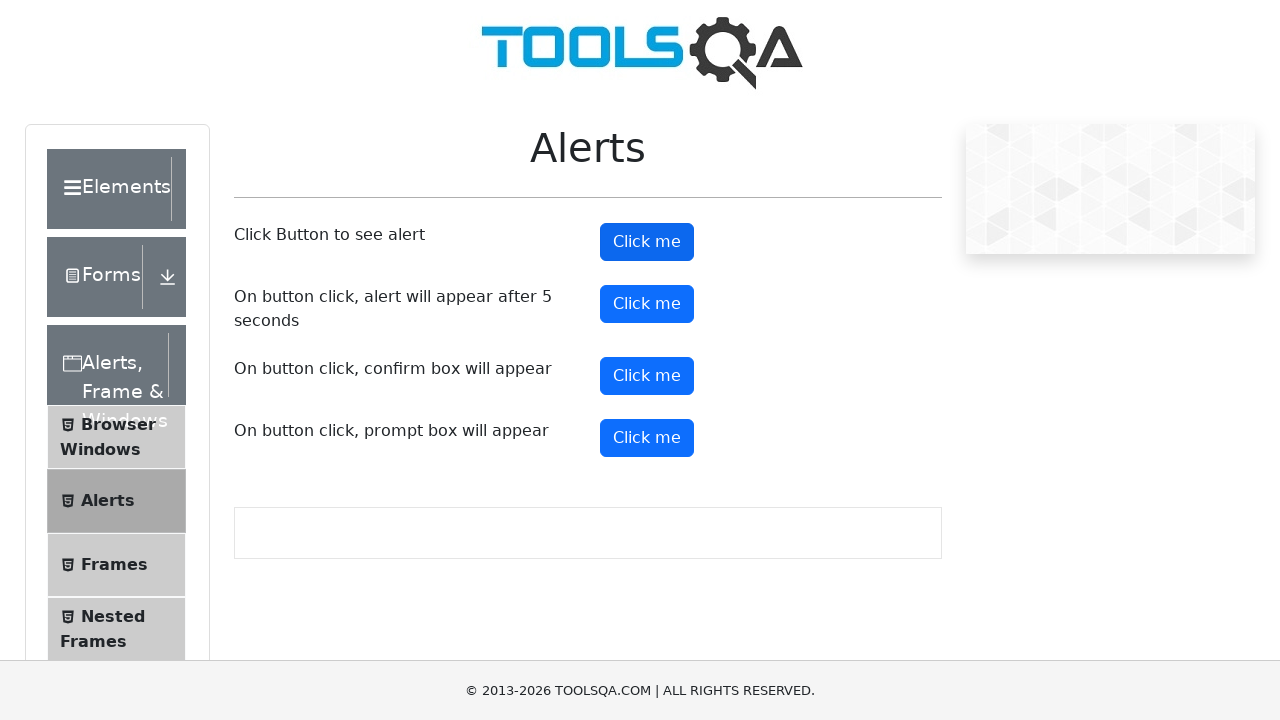

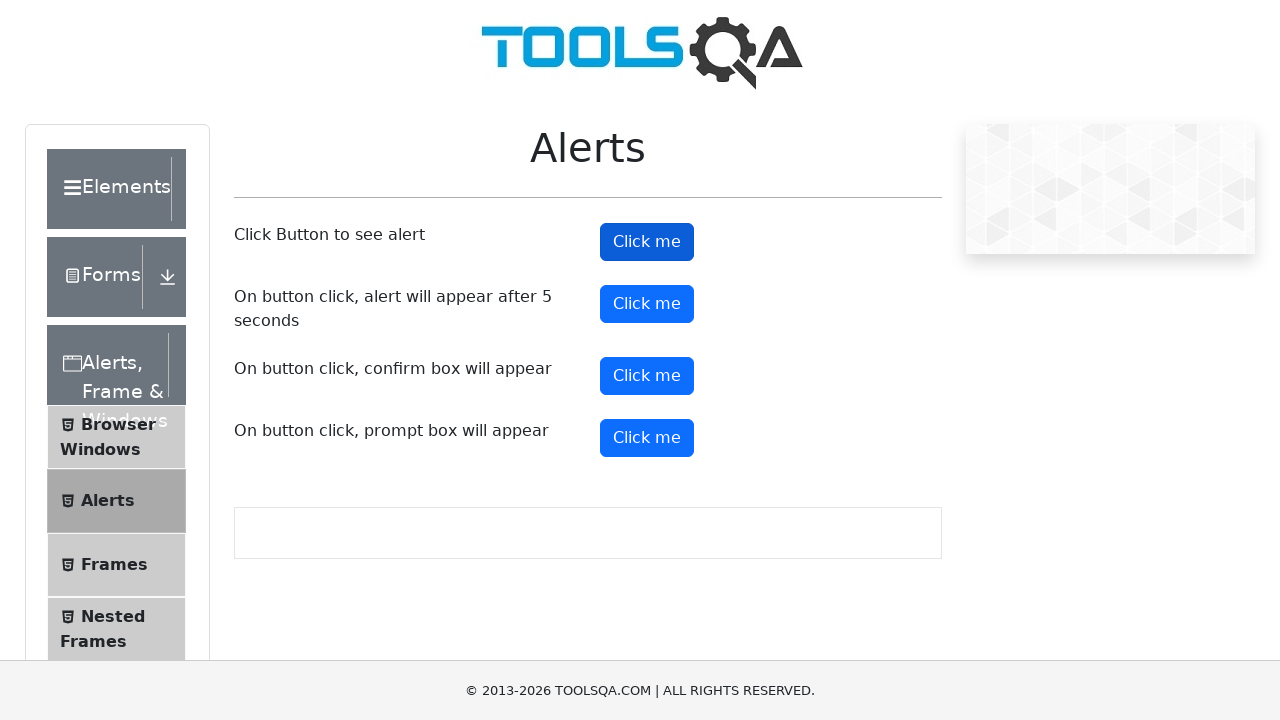